Tests contact form submission by navigating to the contact page, filling in name, email, subject, and message fields, then submitting the form

Starting URL: https://alchemy.hguy.co/lms/

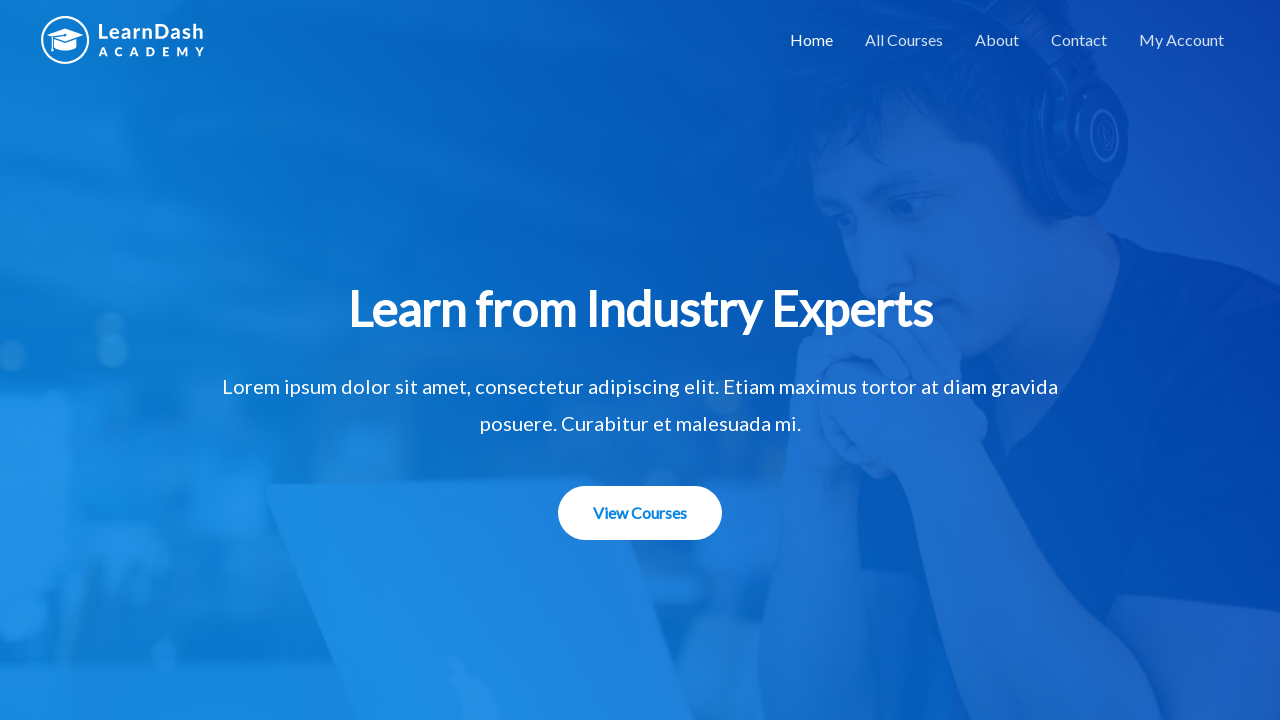

Clicked on Contact link at (1079, 40) on a:text('Contact')
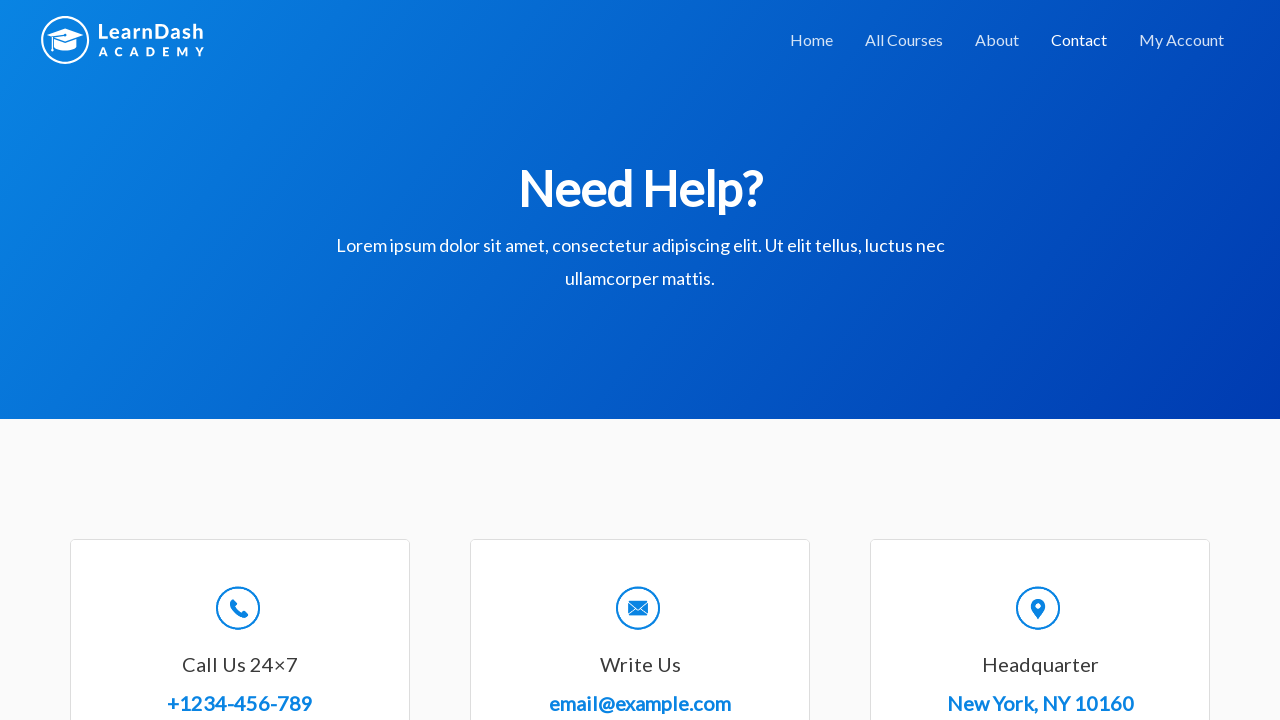

Filled in name field with 'John Anderson' on #wpforms-8-field_0
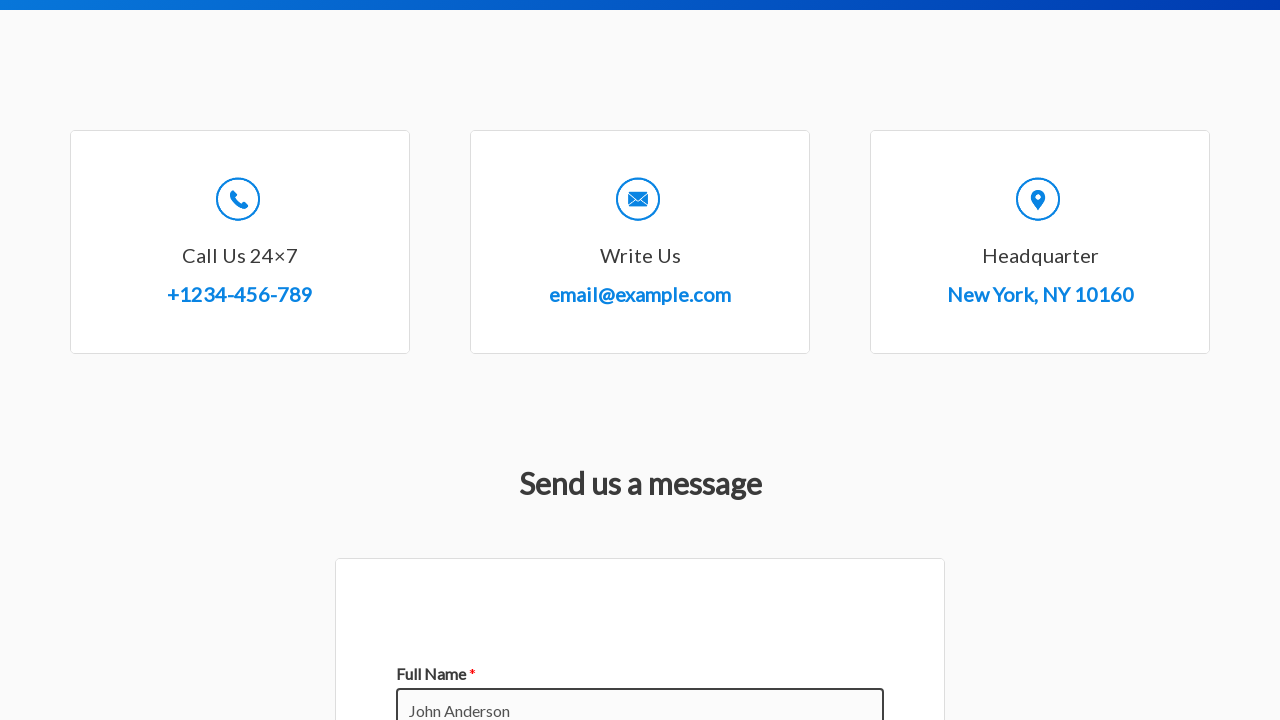

Filled in email field with 'john.anderson@example.com' on #wpforms-8-field_1
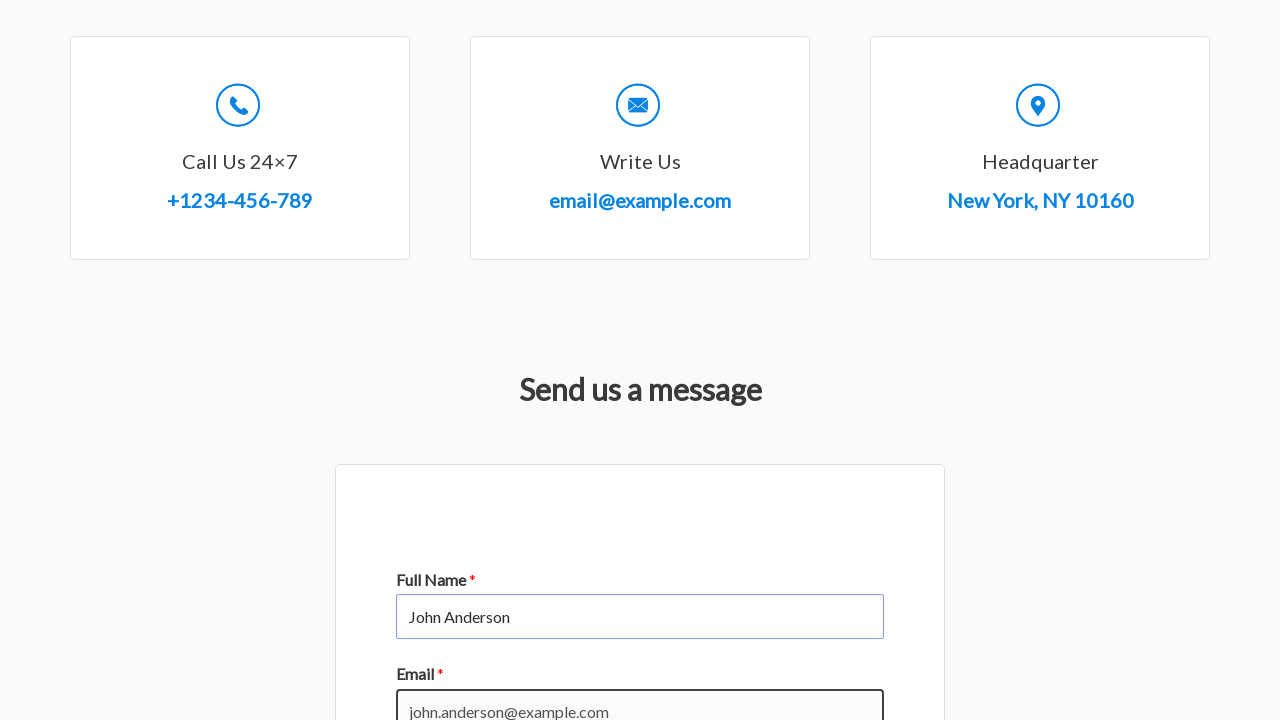

Filled in subject field with 'Web Automation' on #wpforms-8-field_3
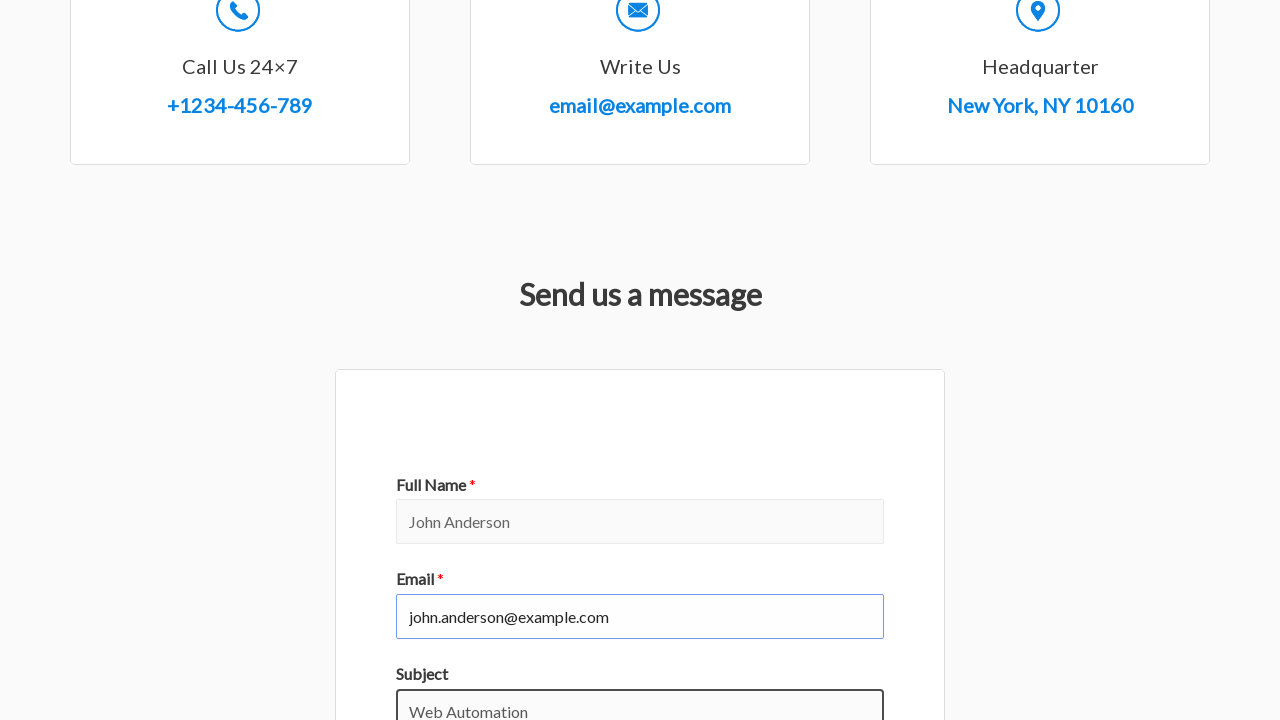

Filled in message field with 'Testing contact form with Playwright automation' on #wpforms-8-field_2
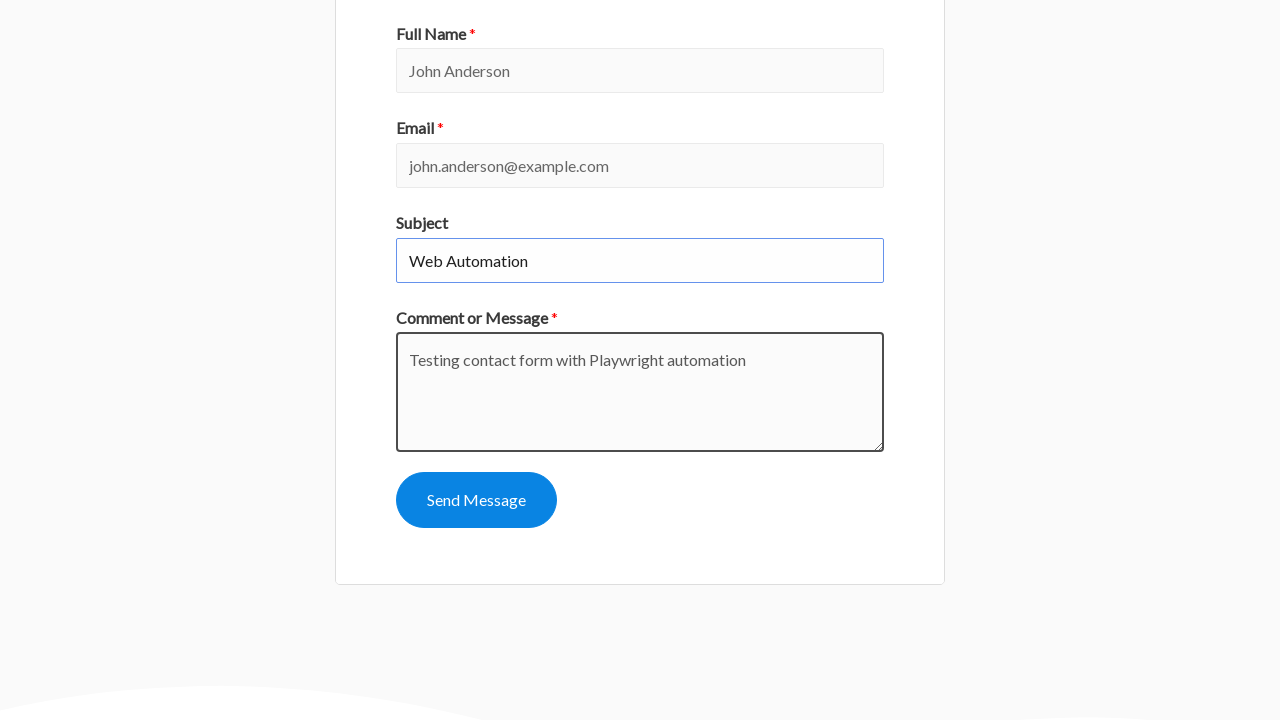

Clicked submit button to submit the contact form at (476, 500) on #wpforms-submit-8
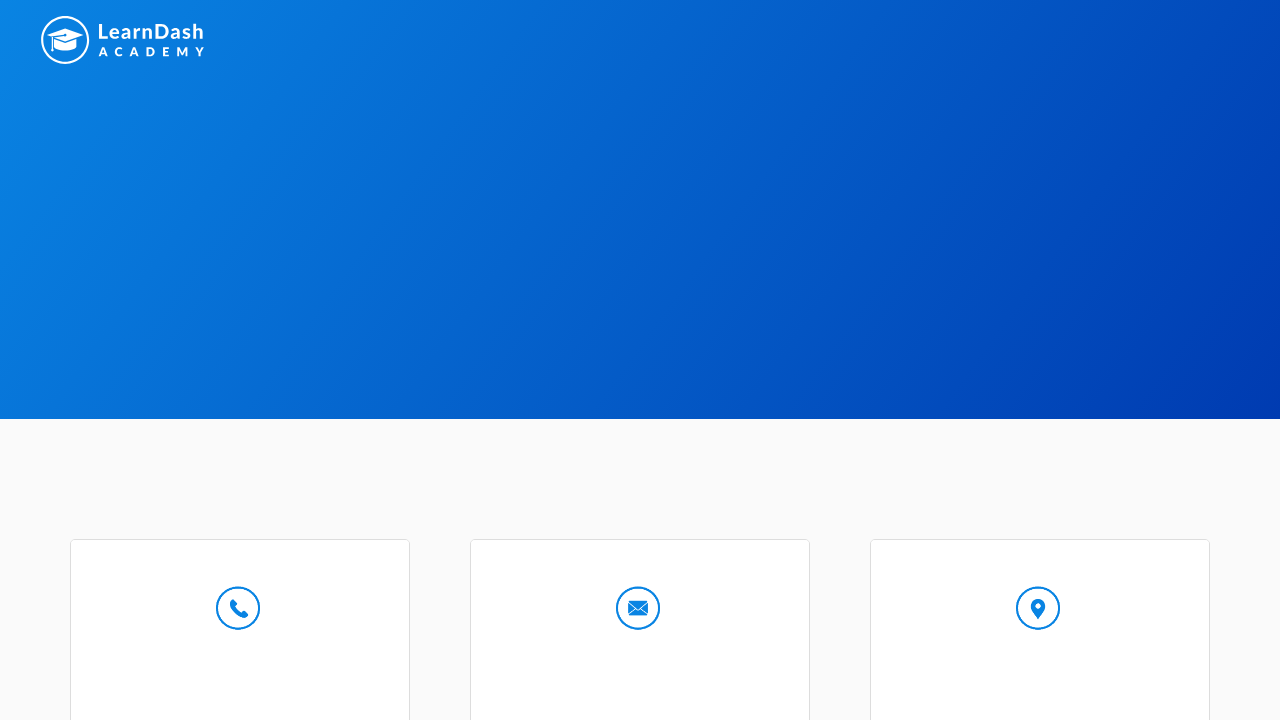

Confirmation message appeared, form submission successful
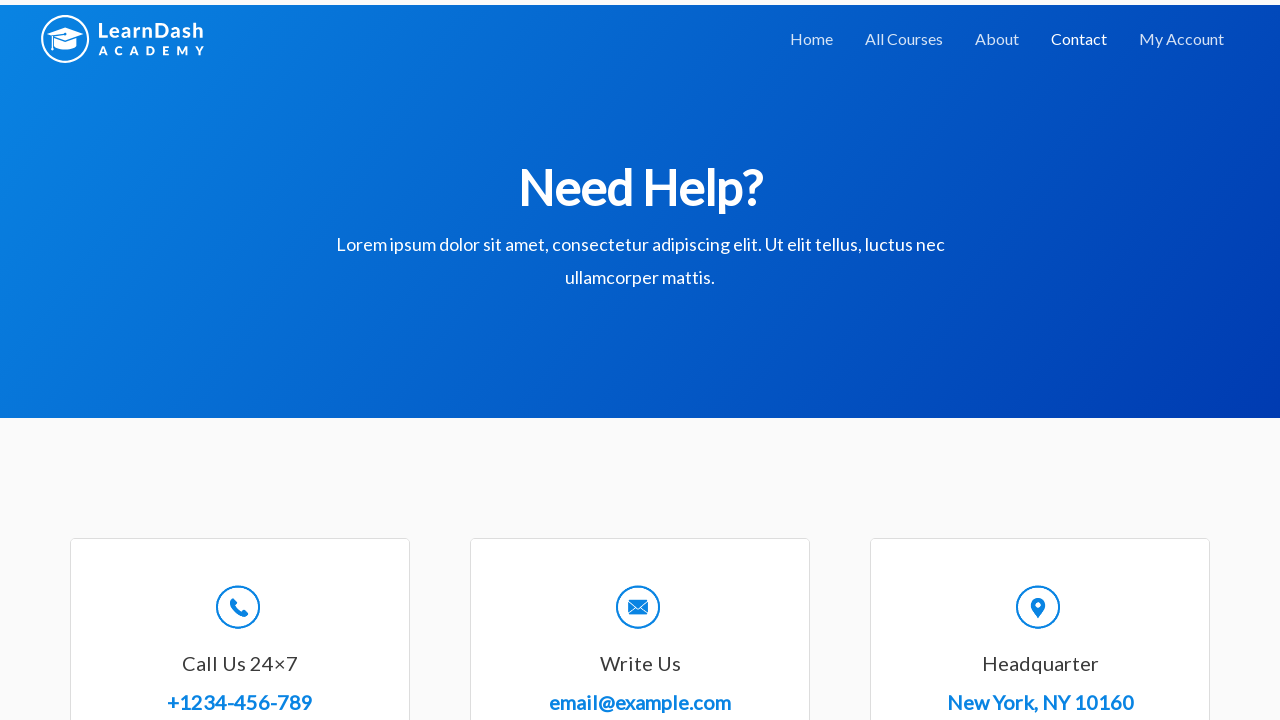

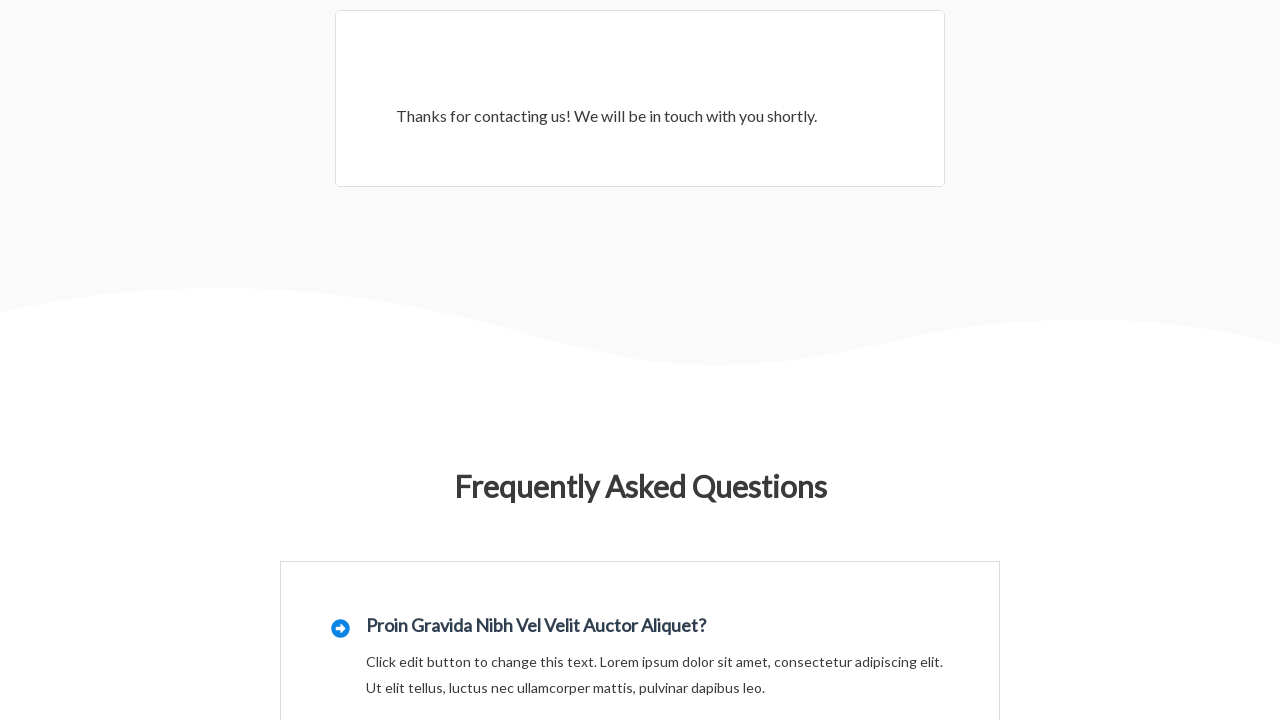